Tests that a hidden element becomes visible after clicking the Start button on Example 1, which shows an element that was hidden via CSS

Starting URL: https://the-internet.herokuapp.com/dynamic_loading

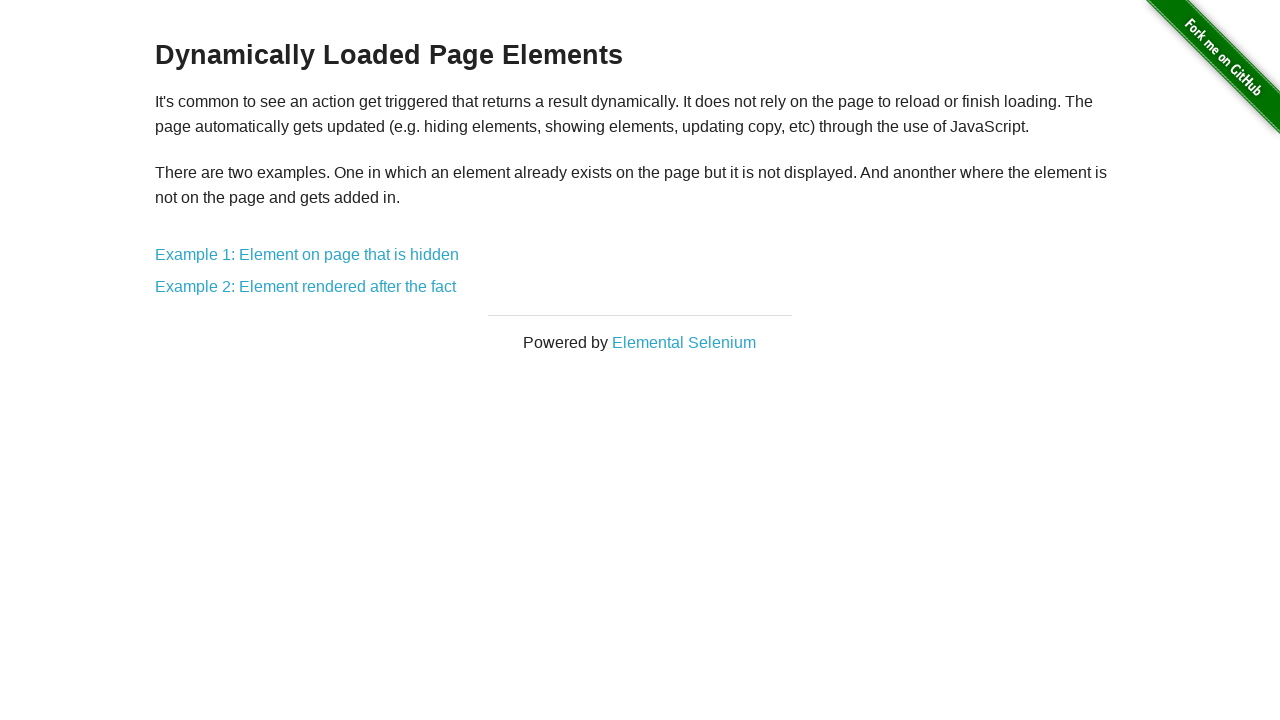

Clicked on Example 1 link at (307, 255) on xpath=//a[contains(text(), 'Example 1')]
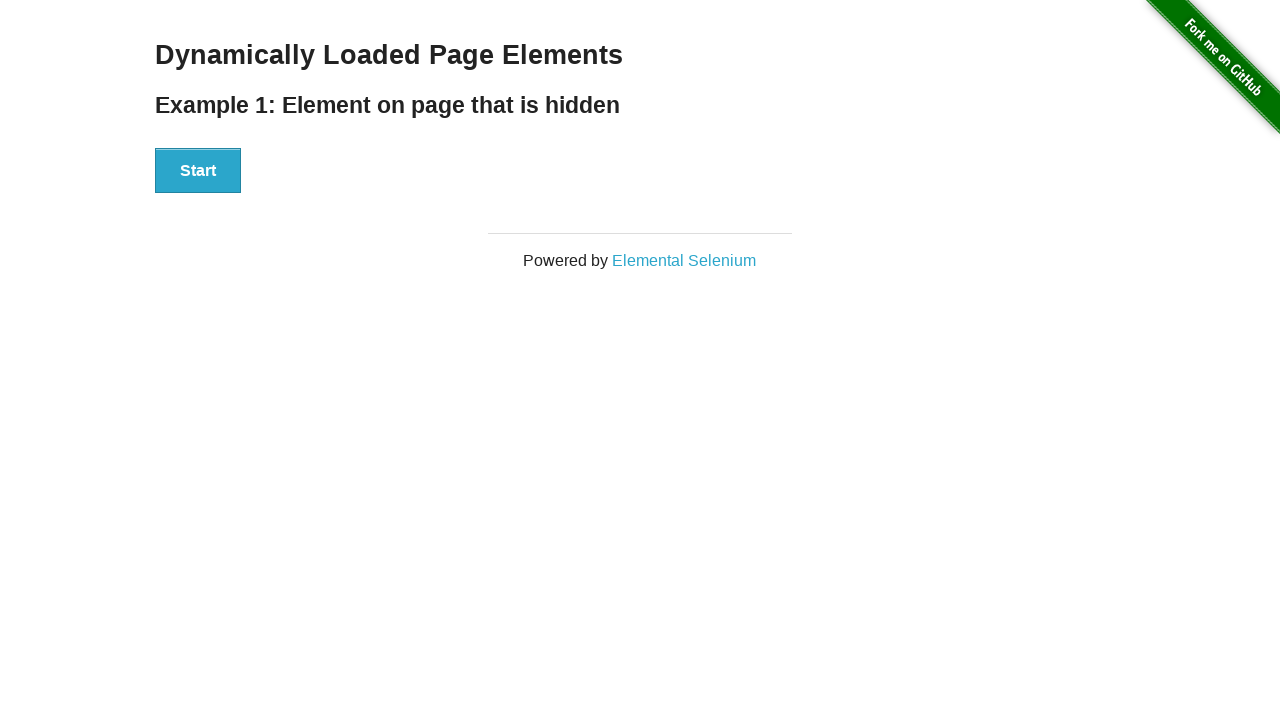

Clicked the Start button to show hidden element at (198, 171) on xpath=//button[text()='Start']
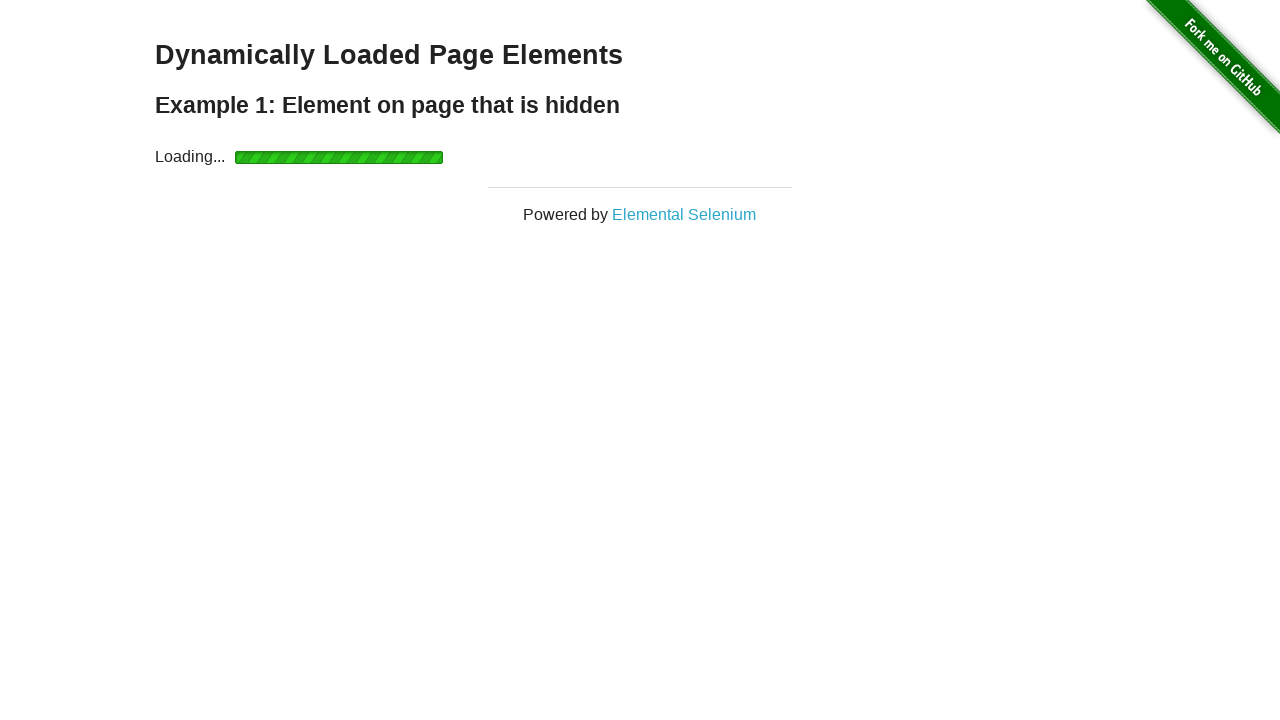

Hidden element became visible after clicking Start
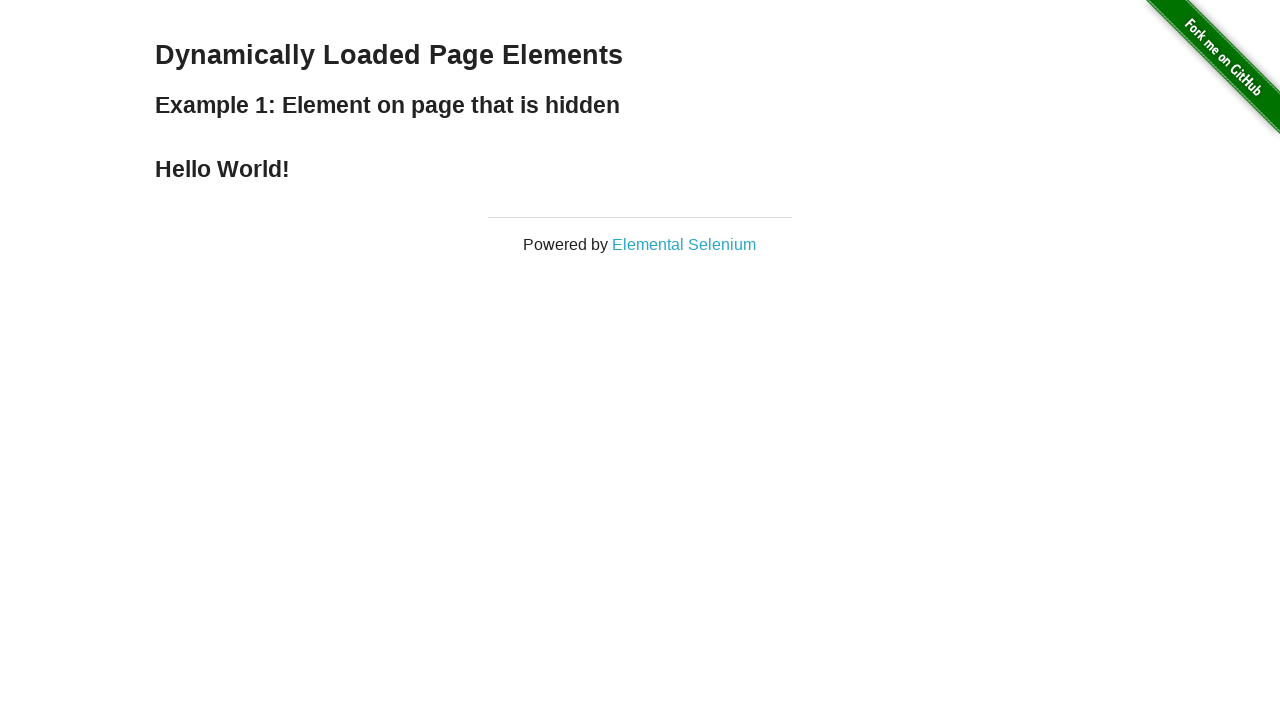

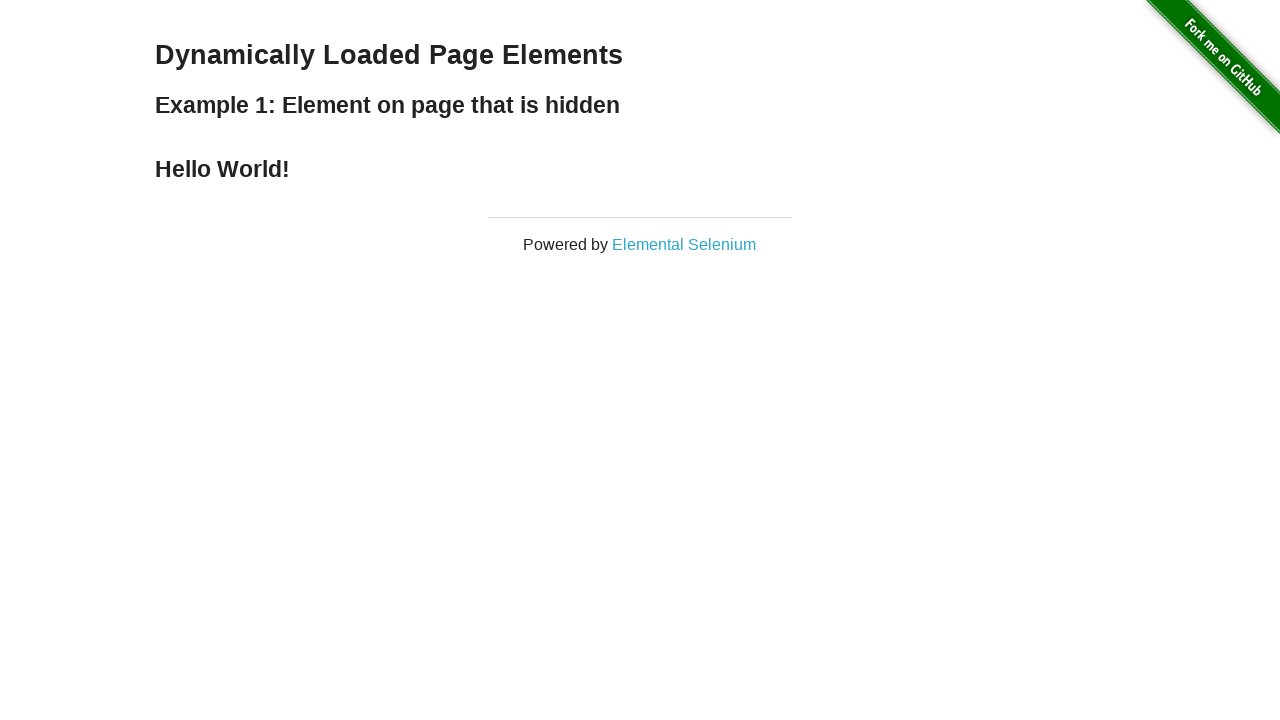